Tests autocomplete suggestion functionality by typing country initials and selecting from dropdown

Starting URL: https://rahulshettyacademy.com/AutomationPractice/

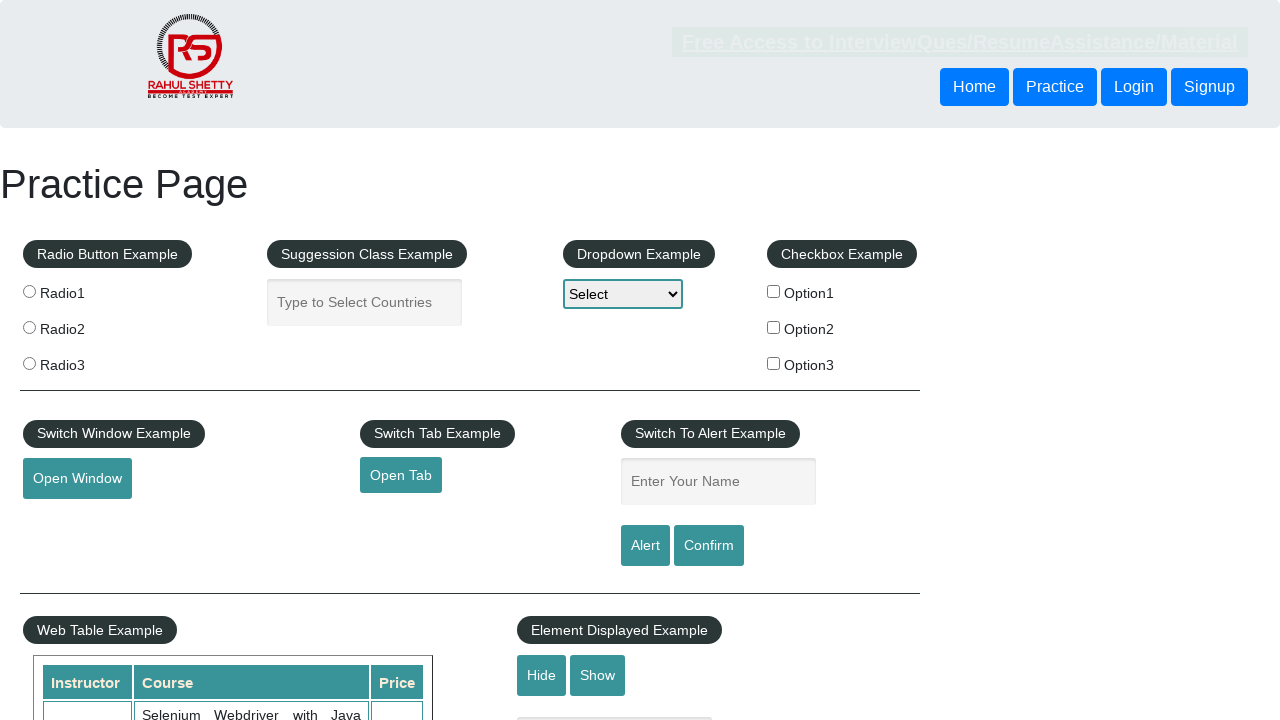

Filled autocomplete field with 'Ind' on #autocomplete
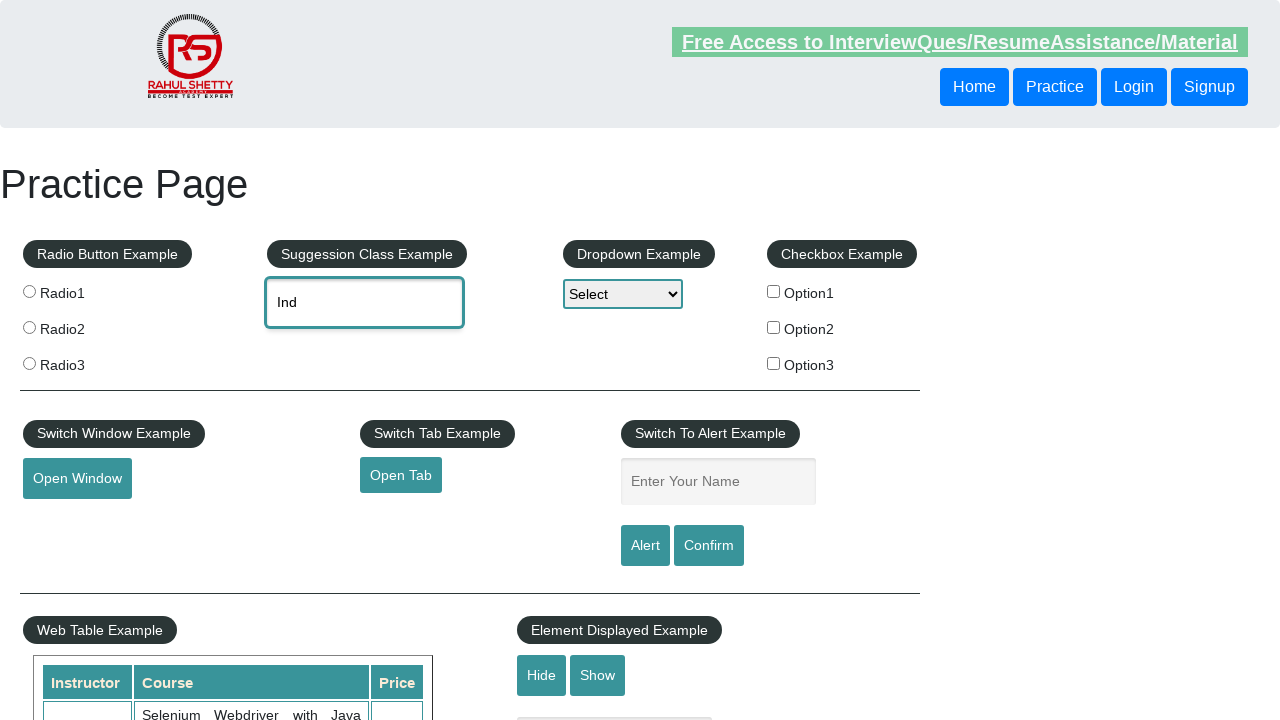

Waited for autocomplete dropdown suggestions to appear
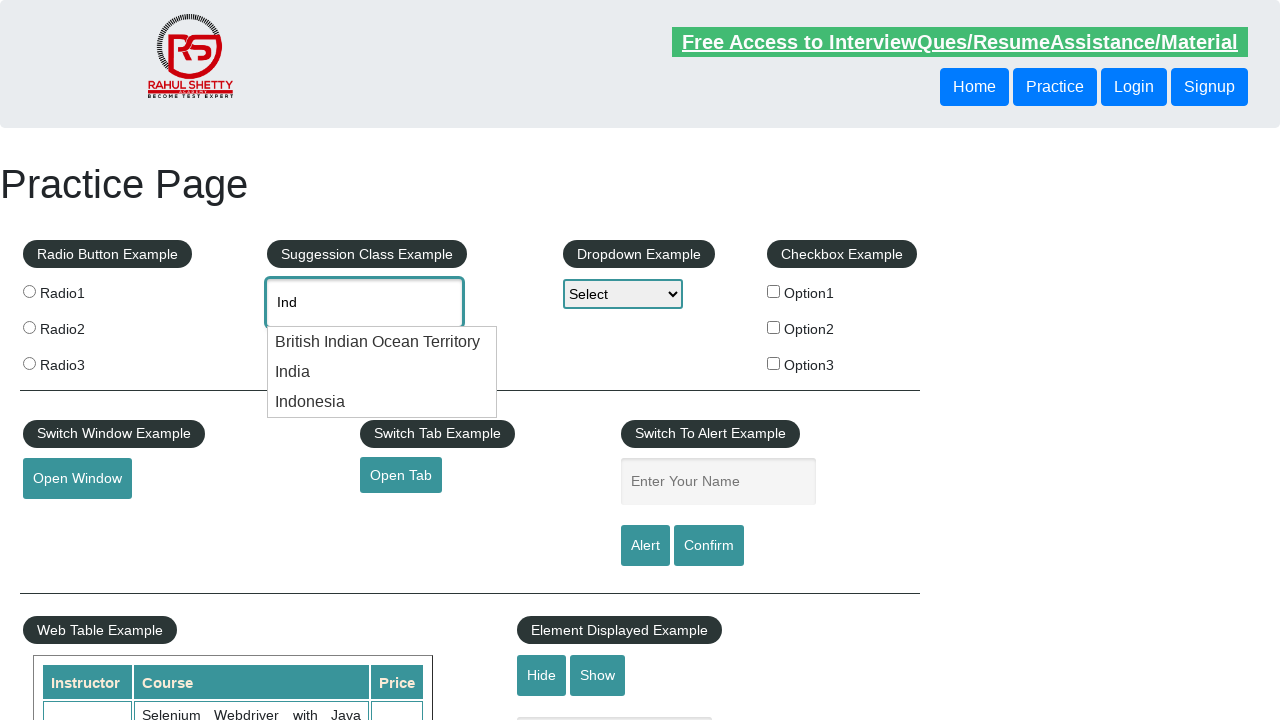

Located all autocomplete suggestion options
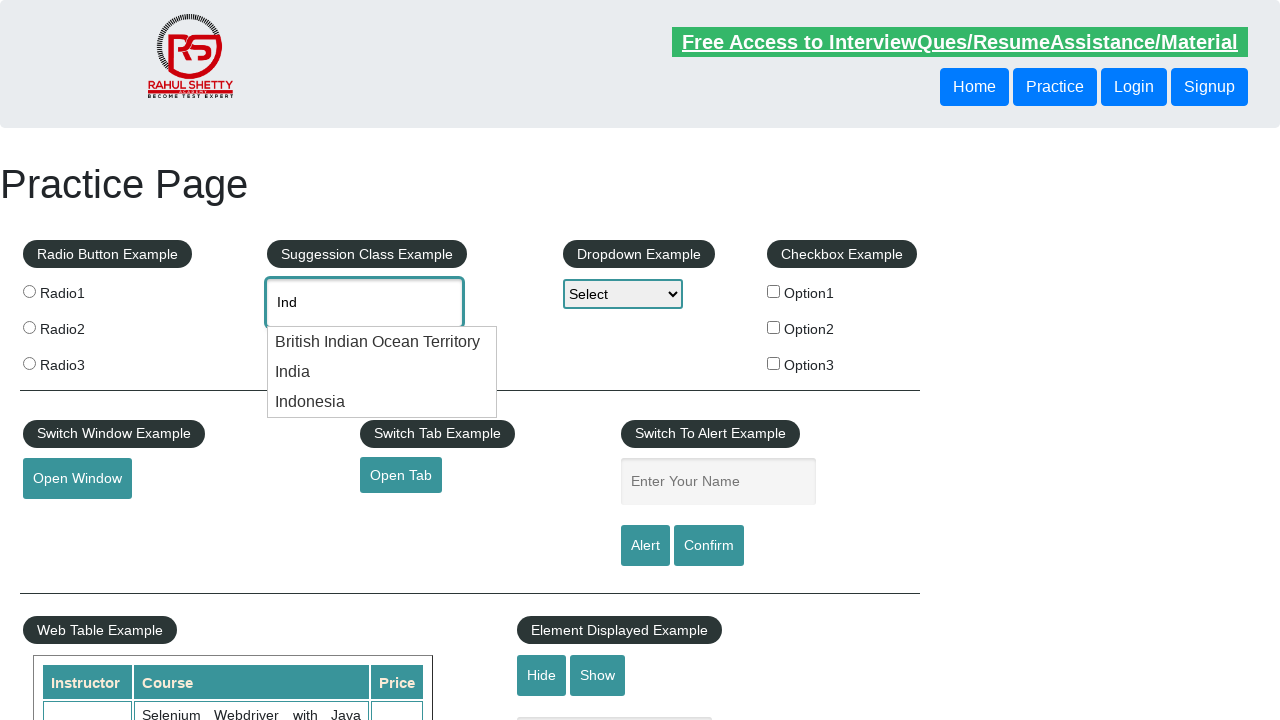

Clicked on 'India' option from autocomplete dropdown at (382, 372) on xpath=//div[@class='ui-menu-item-wrapper'] >> nth=1
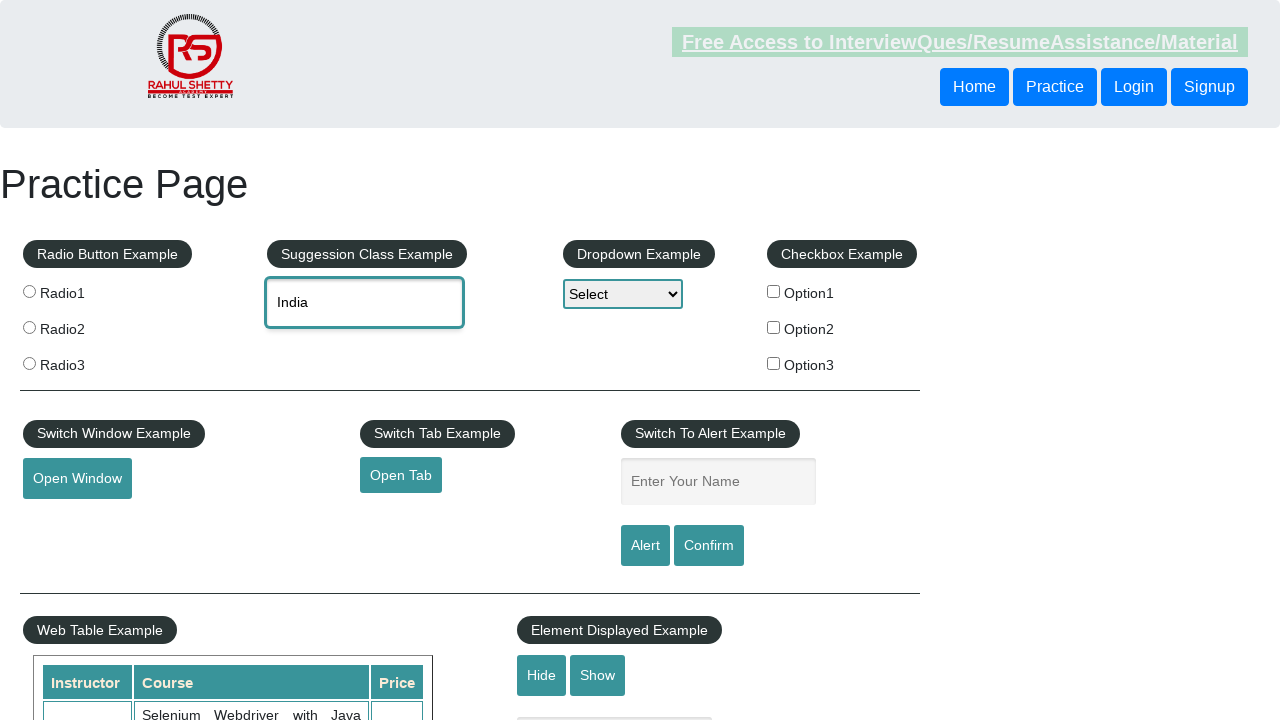

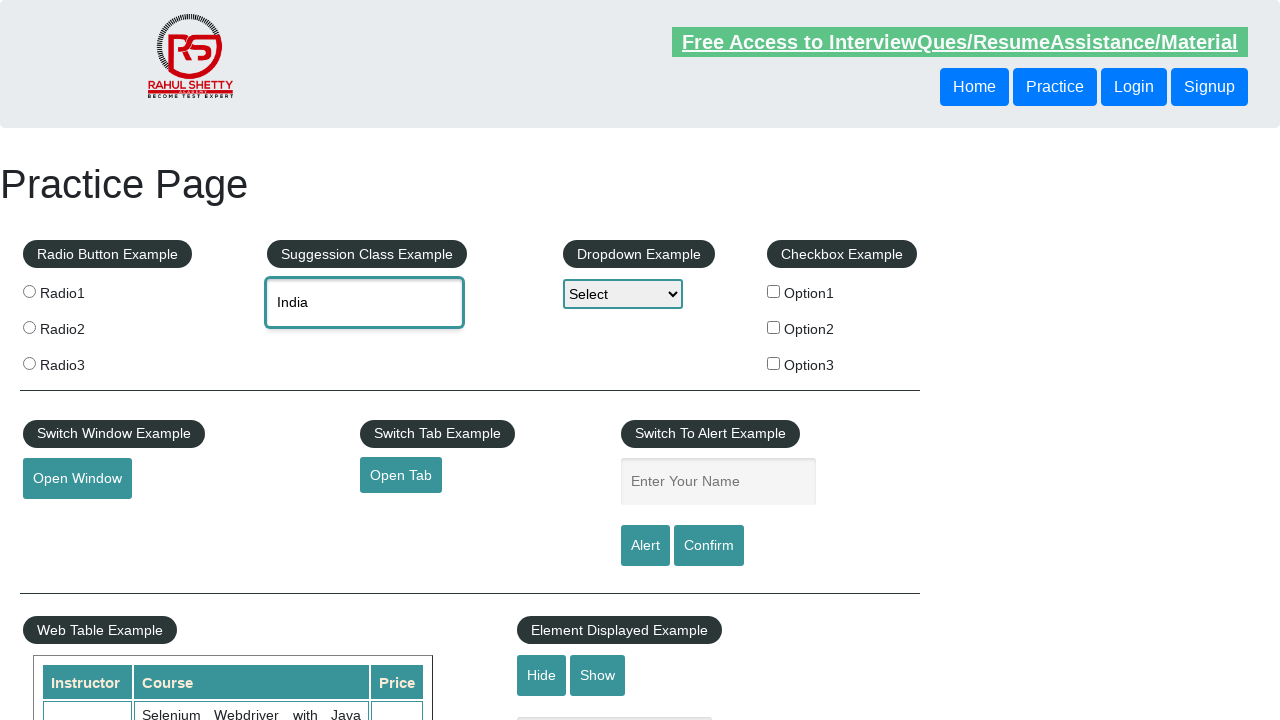